Automatically fills out a Google Form with personal information (name, age, email, phone number, gender) and submits it.

Starting URL: https://forms.gle/iG8Skgx2peg8HdoaA

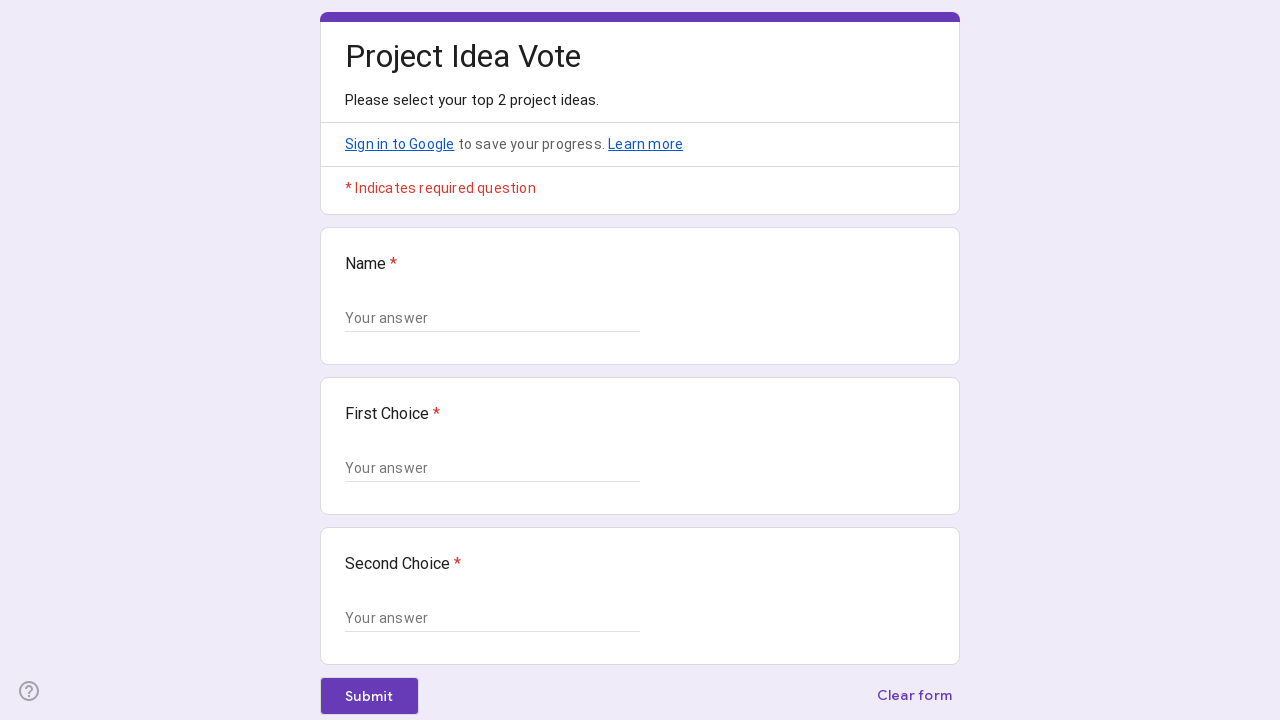

Waited for form fields to load
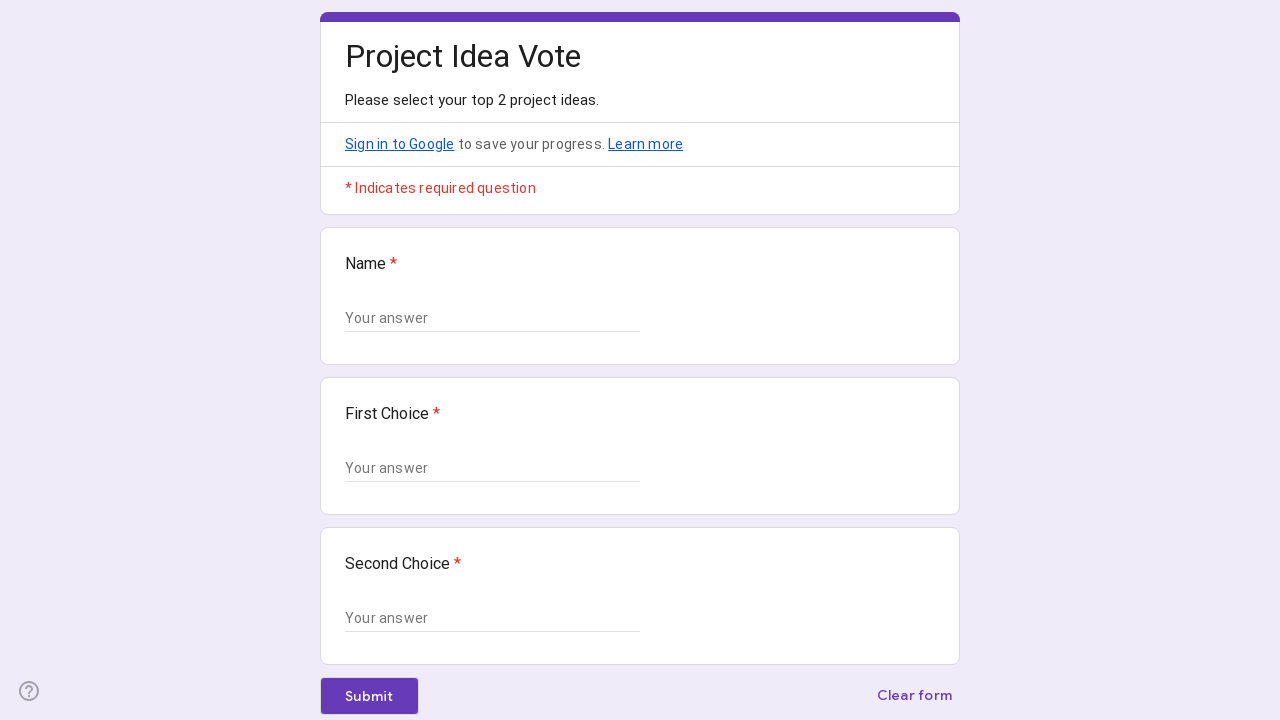

Retrieved all text input fields from the form
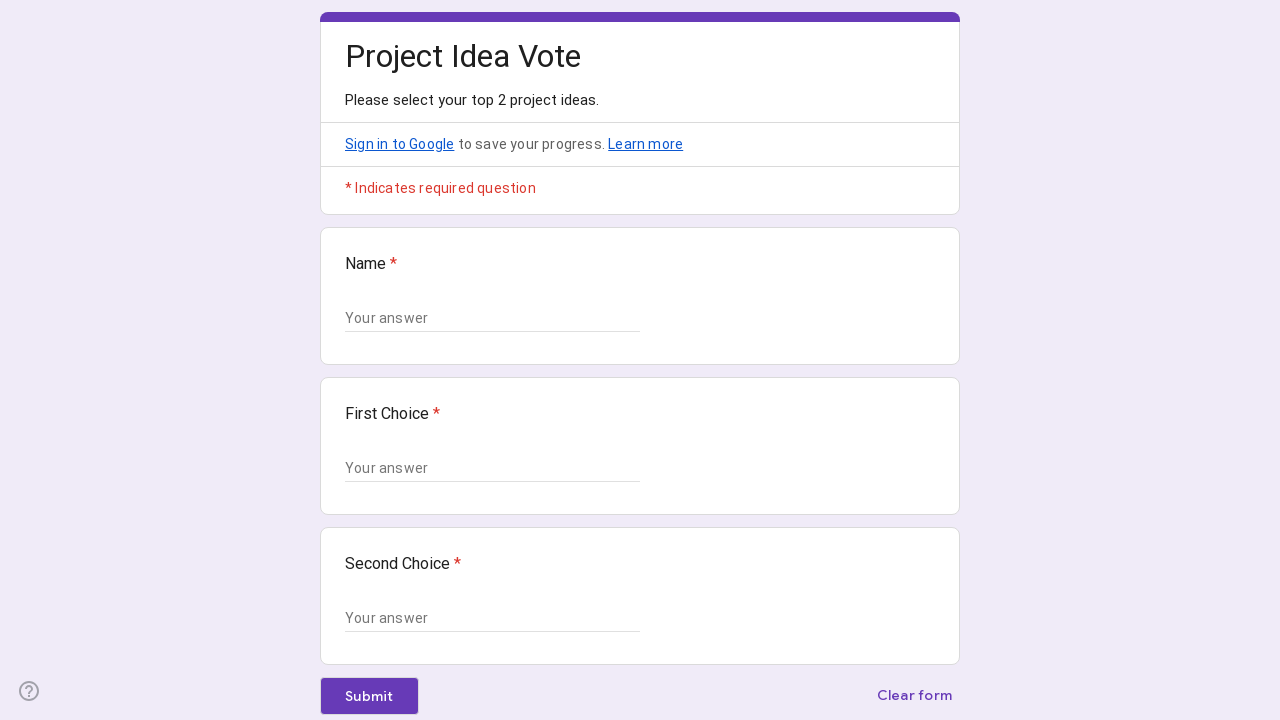

Prepared personal information data for form submission
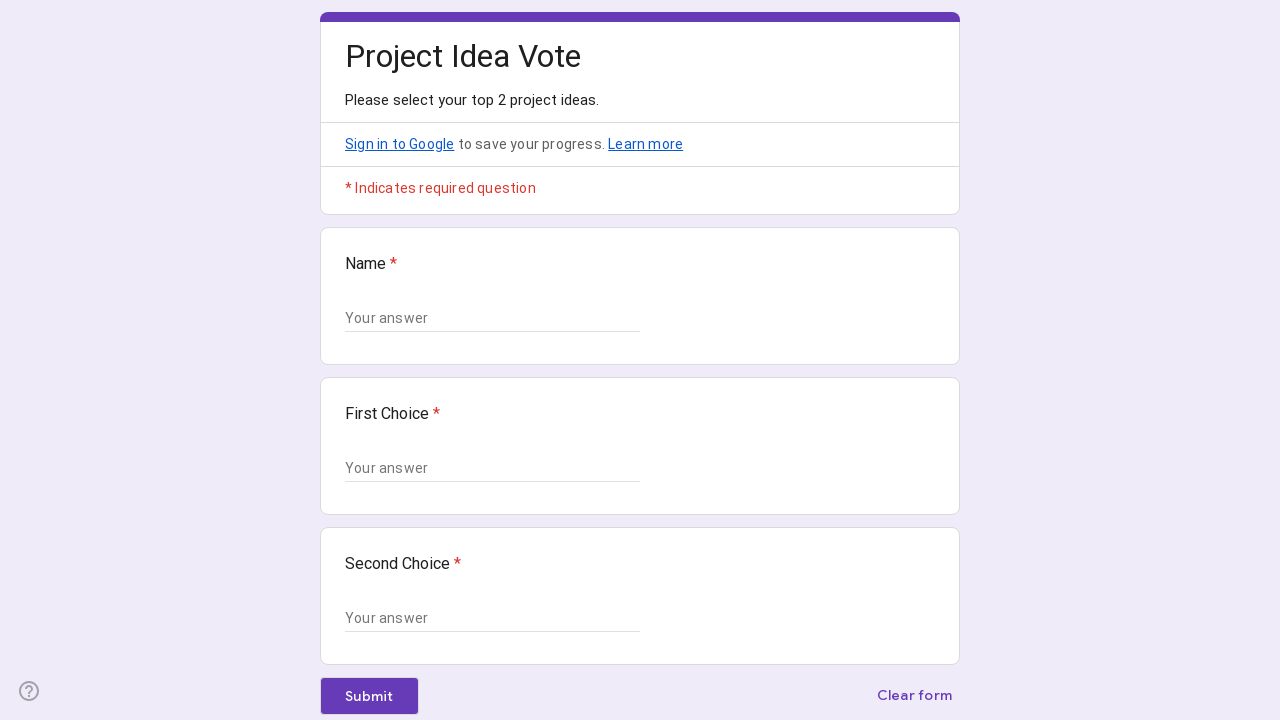

Filled form field 1 with 'Maria Rodriguez' on .zHQkBf >> nth=0
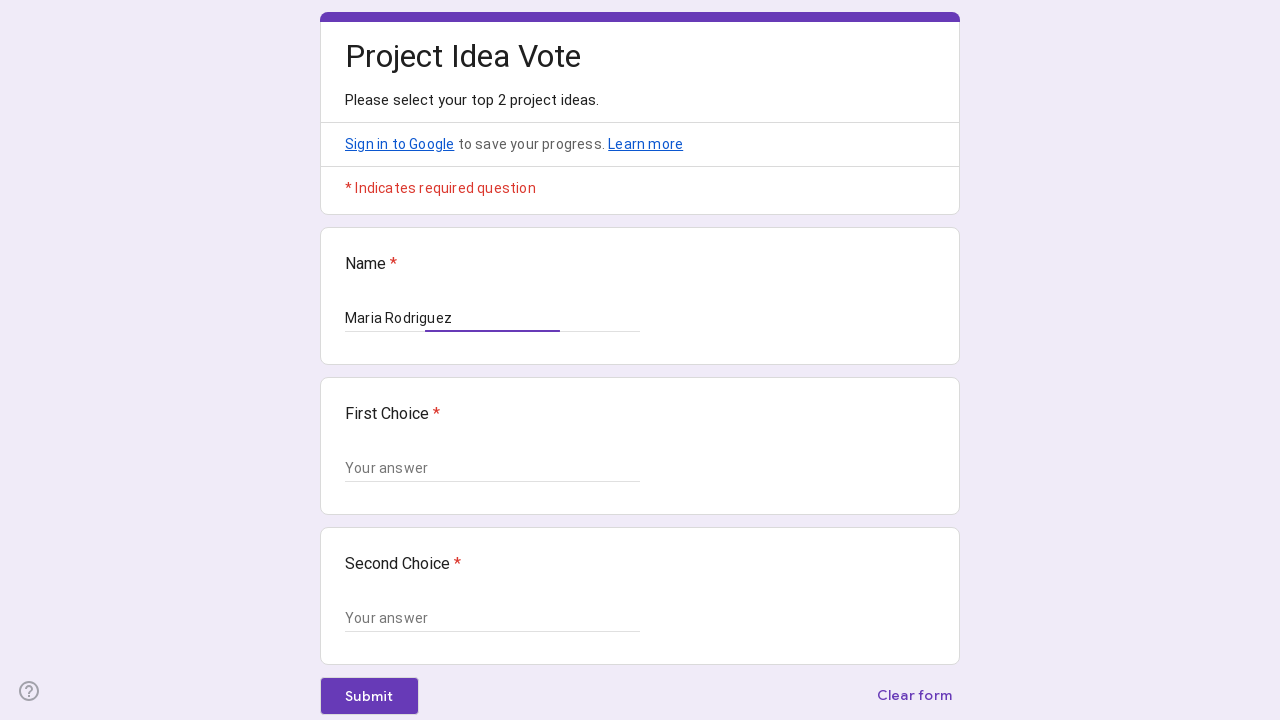

Filled form field 2 with '31' on .zHQkBf >> nth=1
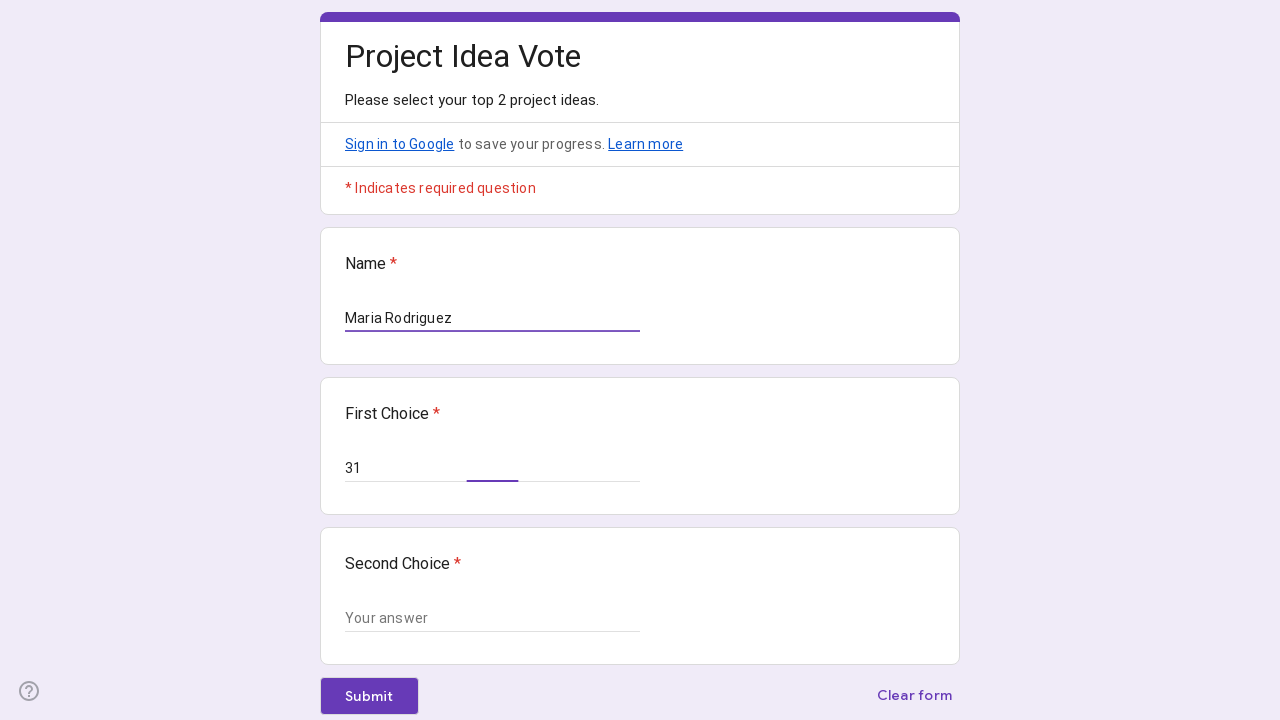

Filled form field 3 with 'maria.rodriguez@example.com' on .zHQkBf >> nth=2
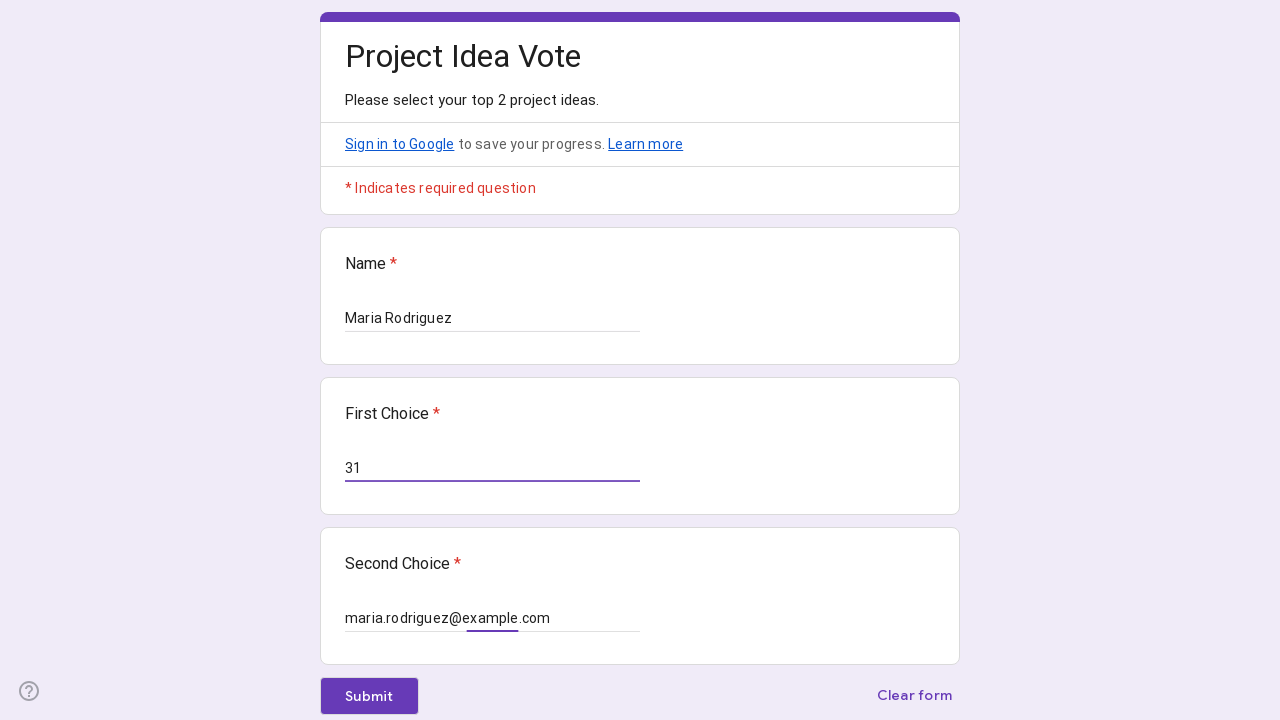

Clicked the form submit button at (369, 696) on xpath=//*[@id="mG61Hd"]/div[2]/div/div[3]/div[1]/div[1]/div/span/span
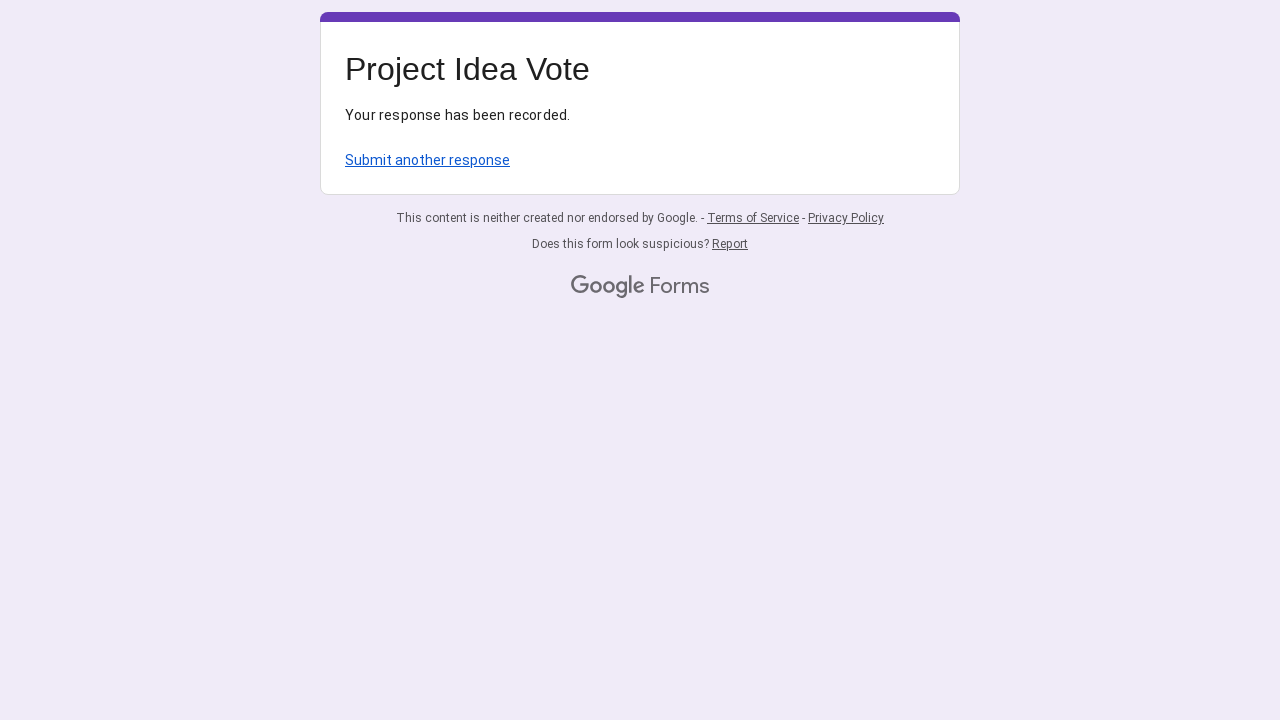

Form submission completed and network activity finished
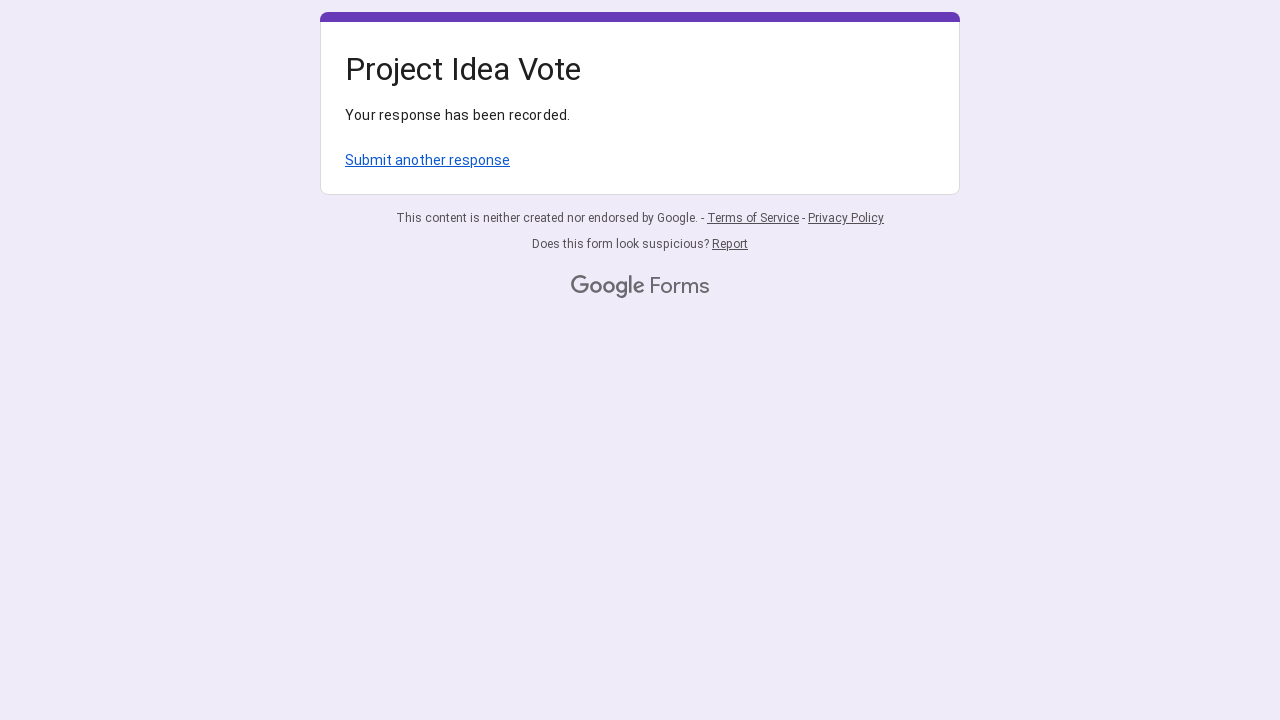

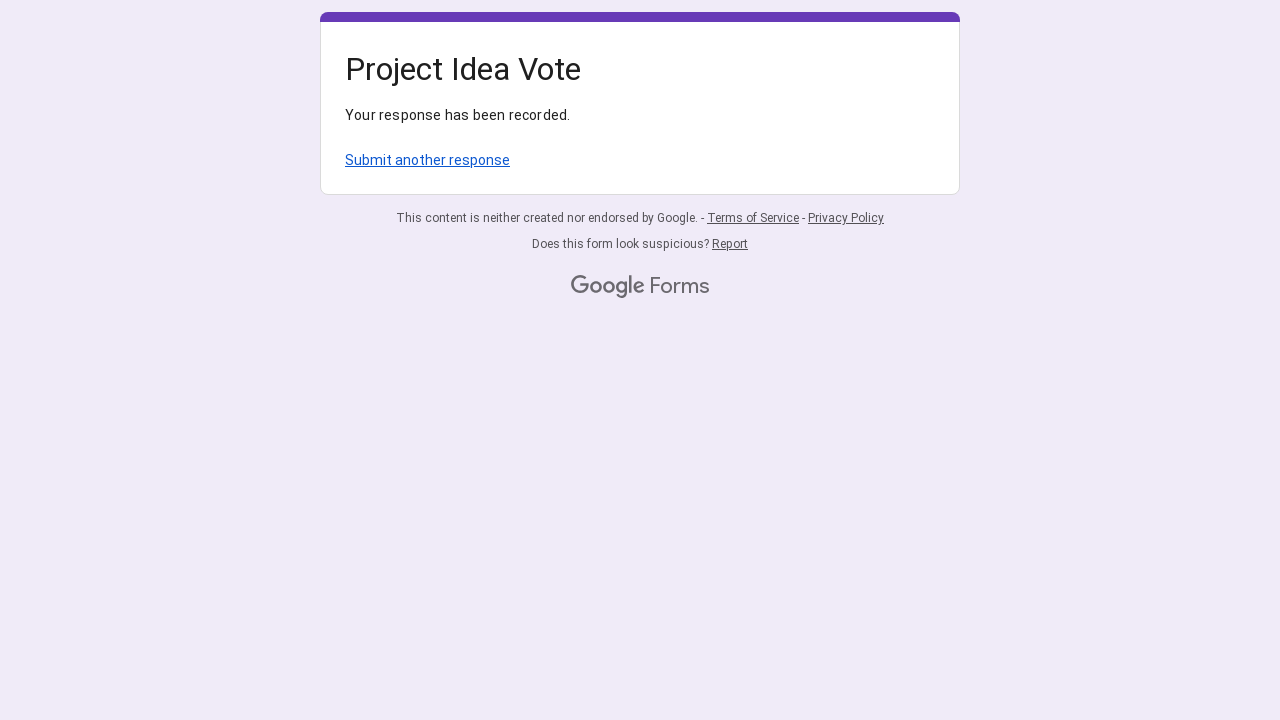